Tests that an unsaved change to an employee's name doesn't persist when switching between employees

Starting URL: https://devmountain-qa.github.io/employee-manager/1.2_Version/index.html

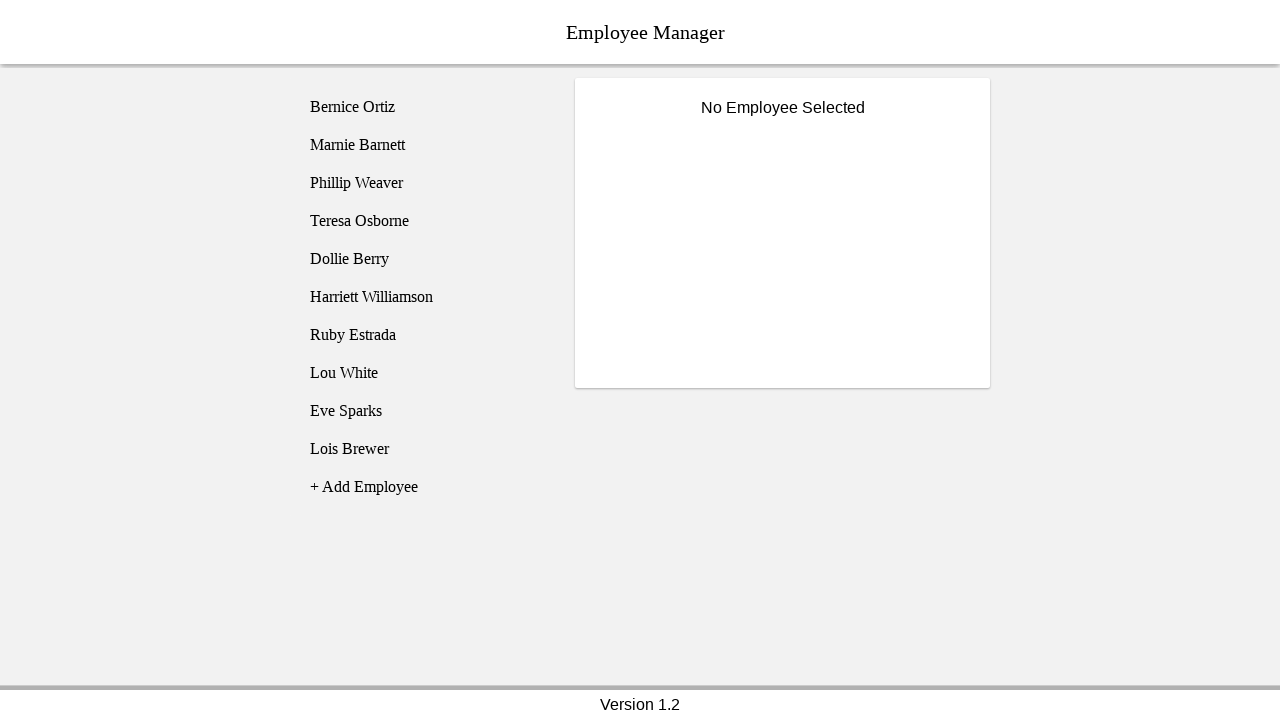

Clicked on Bernice Ortiz employee at (425, 107) on [name='employee1']
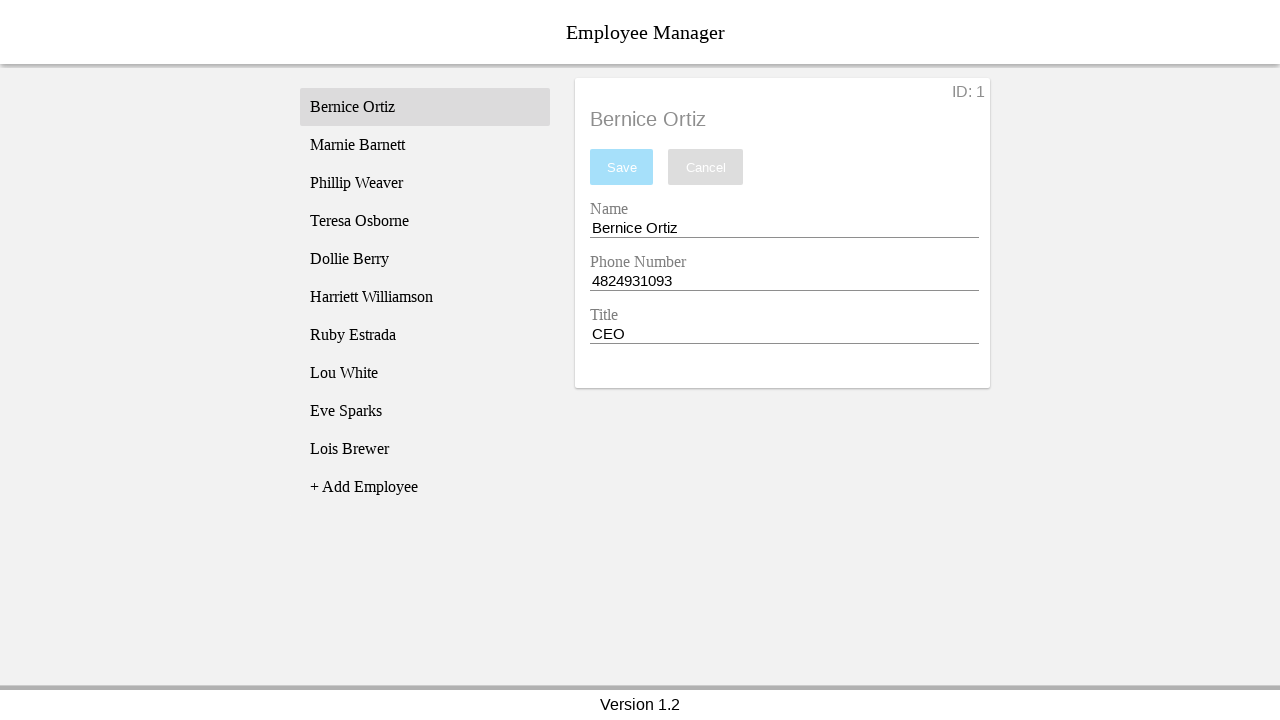

Name input field is now visible
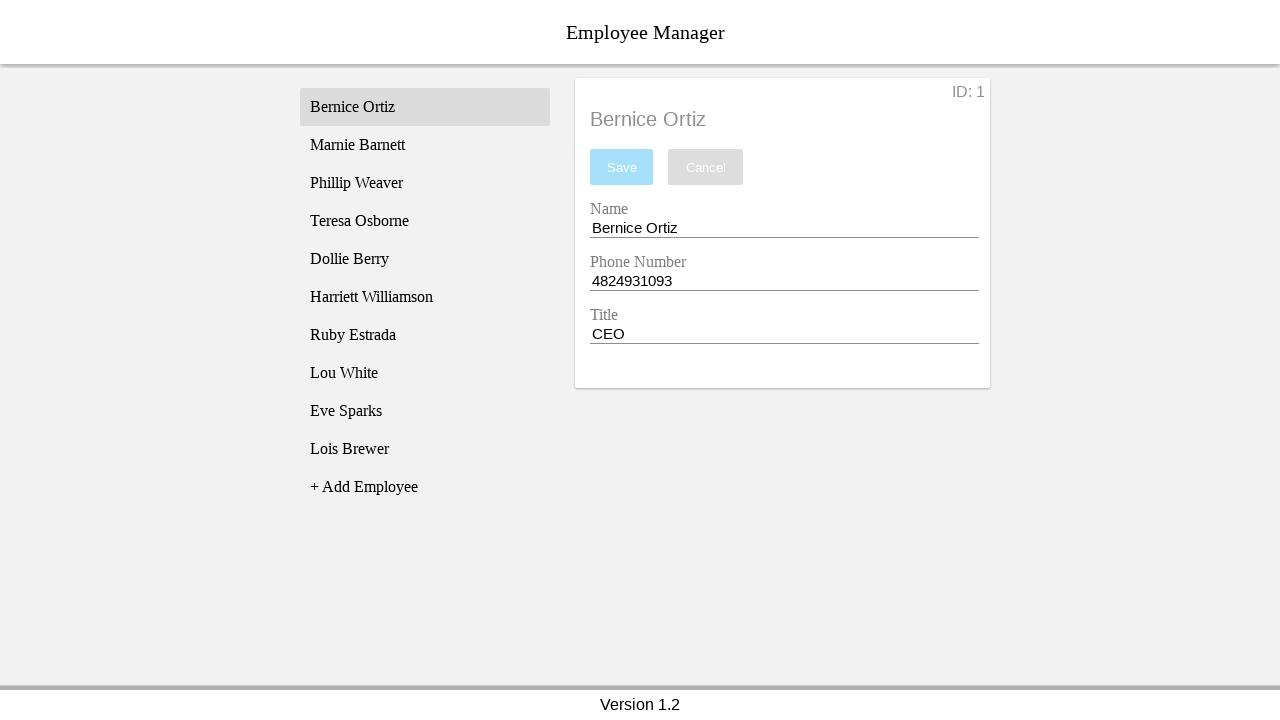

Filled name field with 'Test Name' without saving on [name='nameEntry']
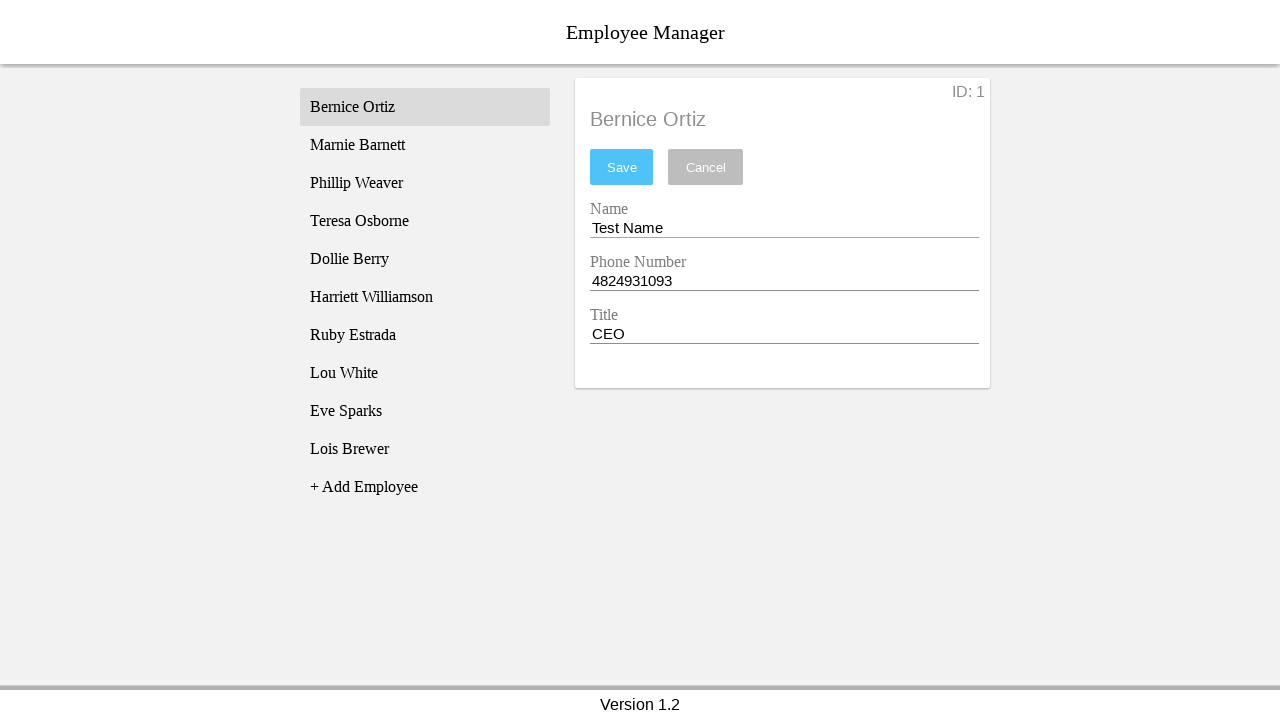

Clicked on Phillip Weaver employee to switch employees at (425, 183) on [name='employee3']
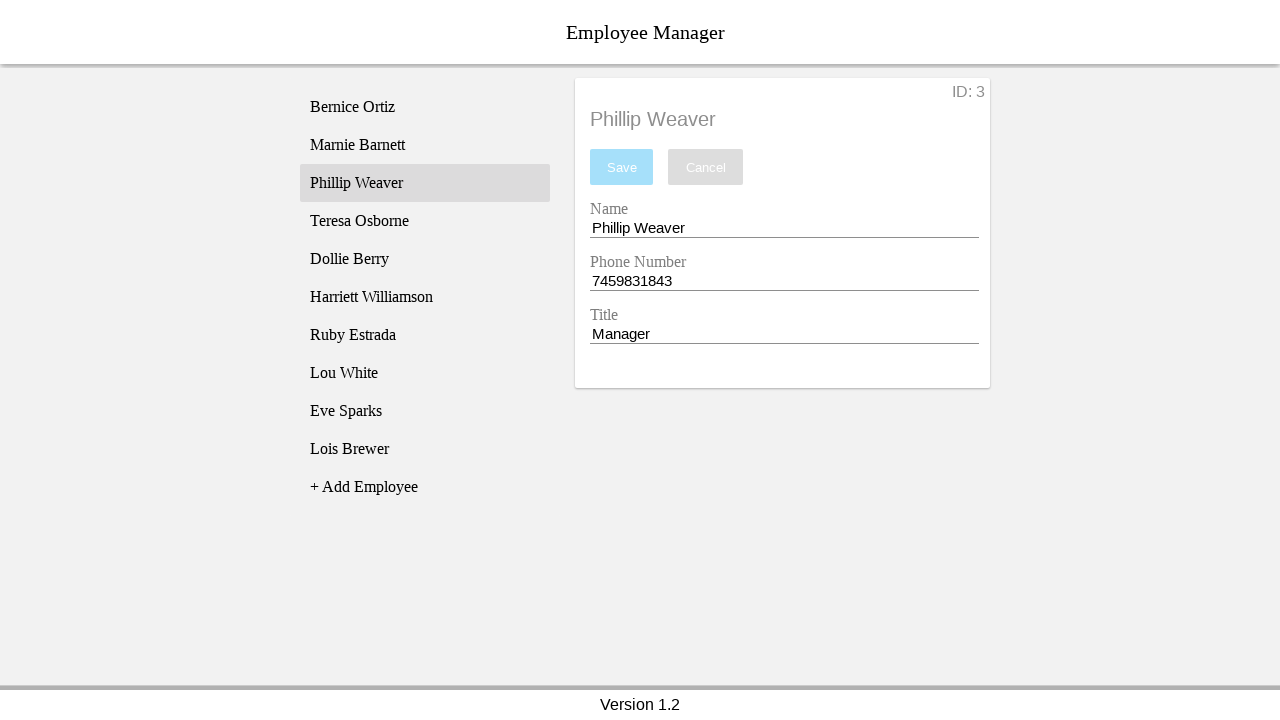

Phillip Weaver's name is now displayed
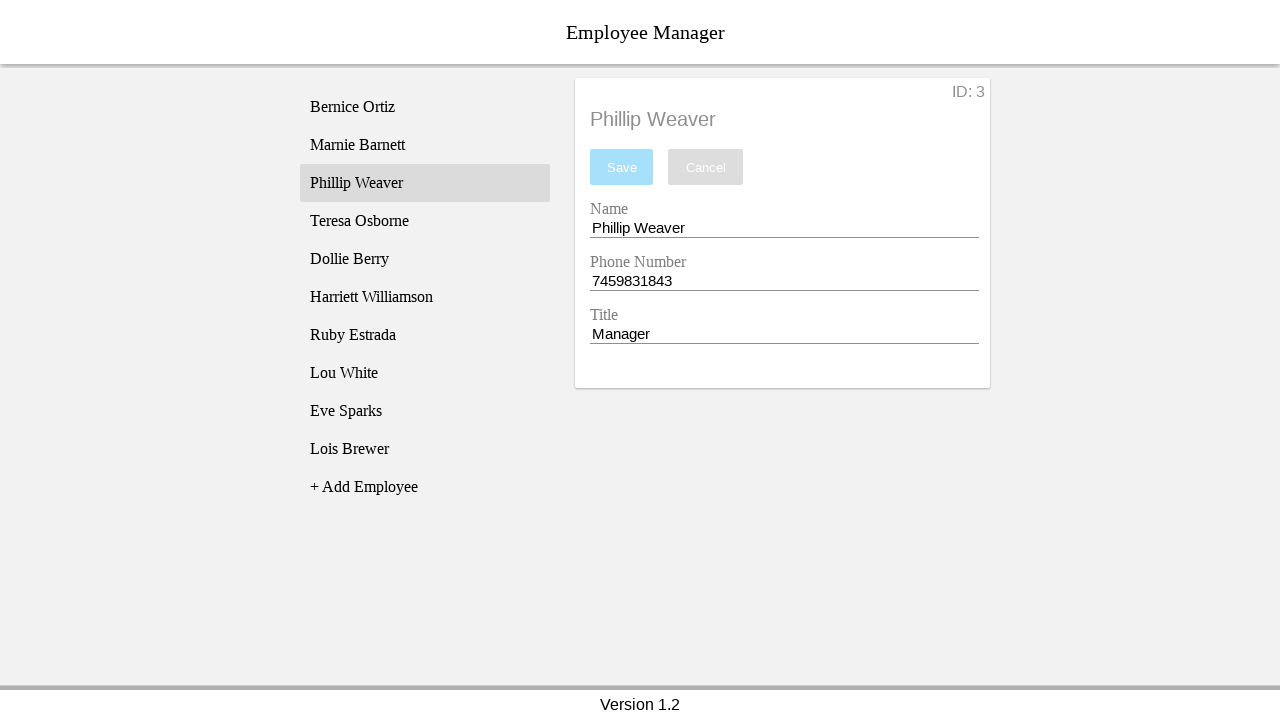

Clicked back on Bernice Ortiz employee at (425, 107) on [name='employee1']
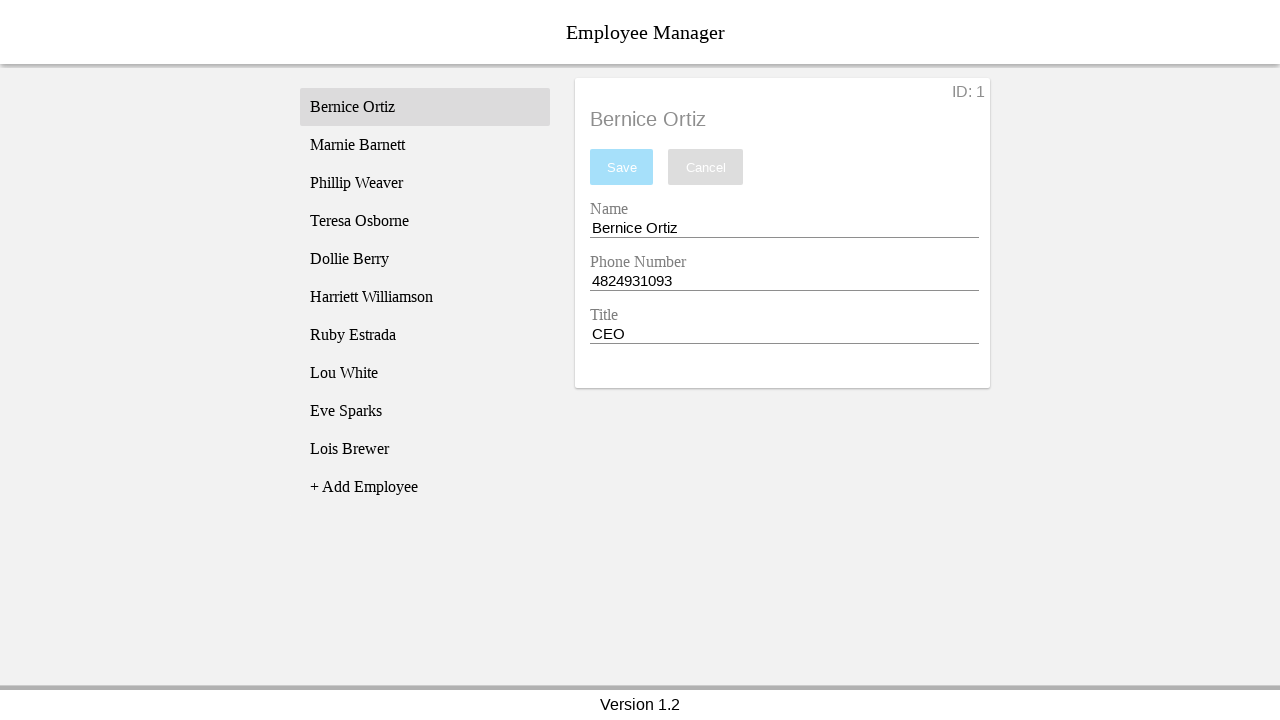

Bernice Ortiz's name is now displayed again
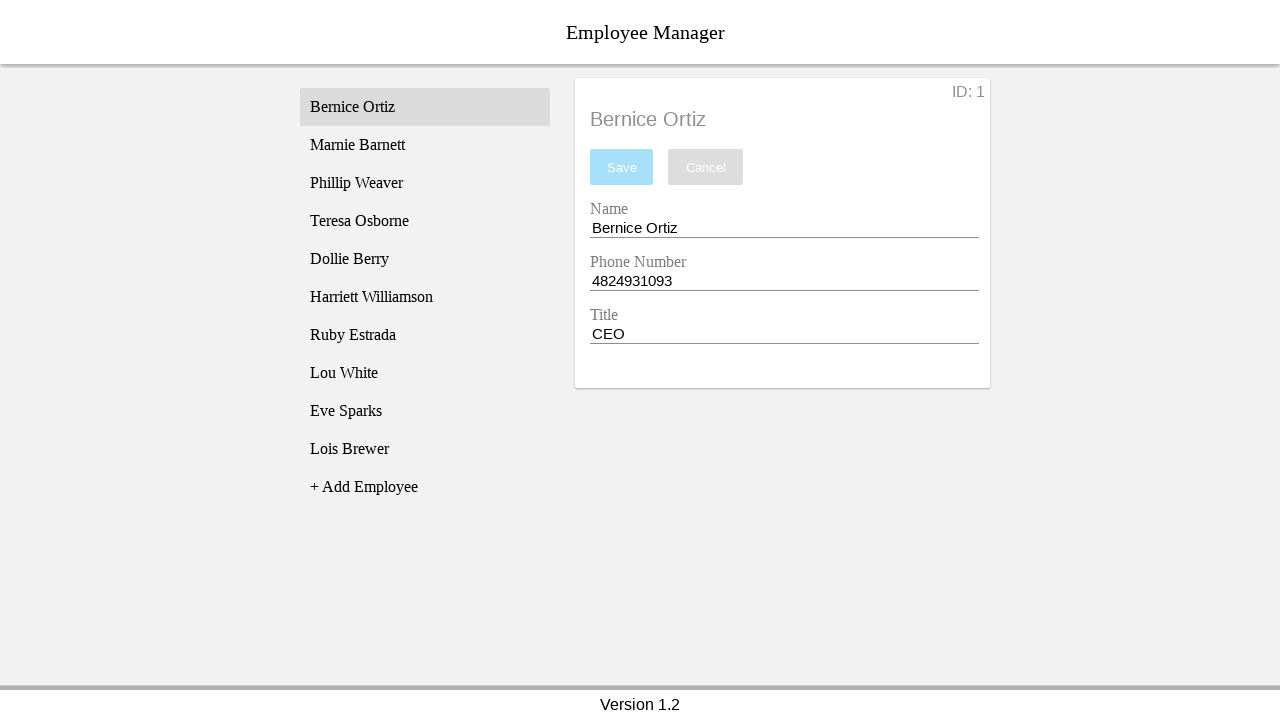

Verified that unsaved change did not persist - name field shows 'Bernice Ortiz'
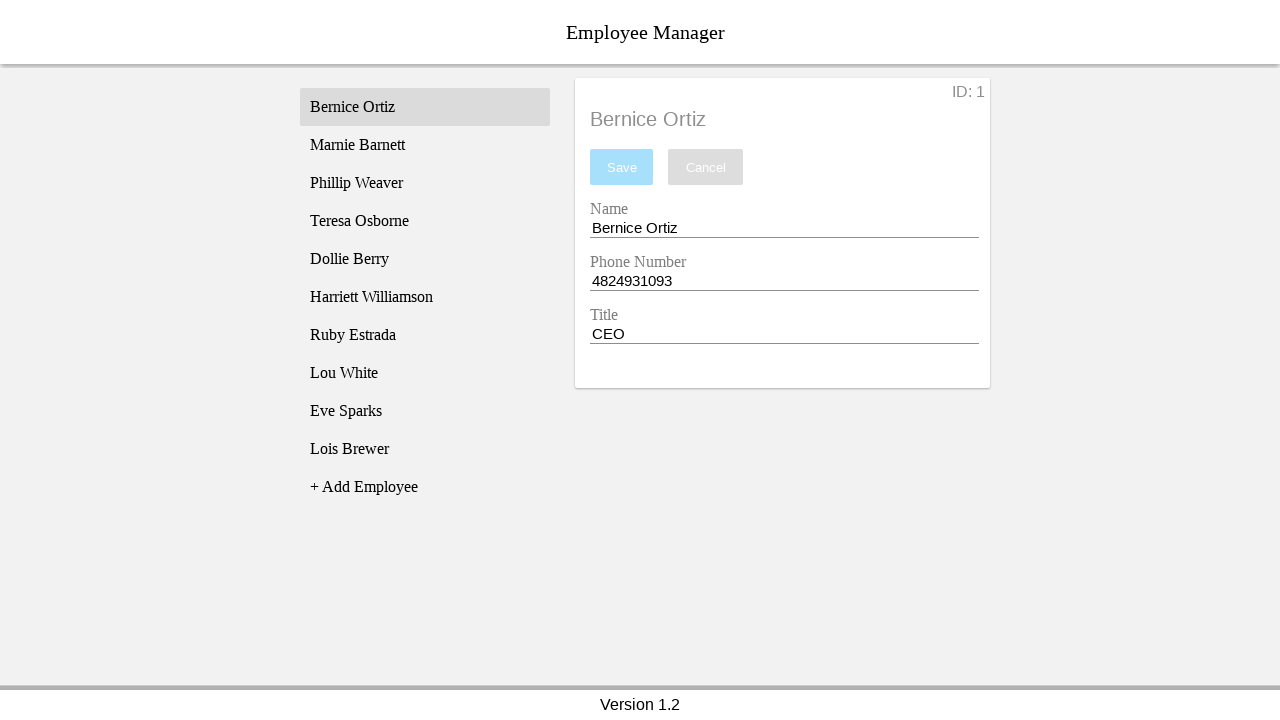

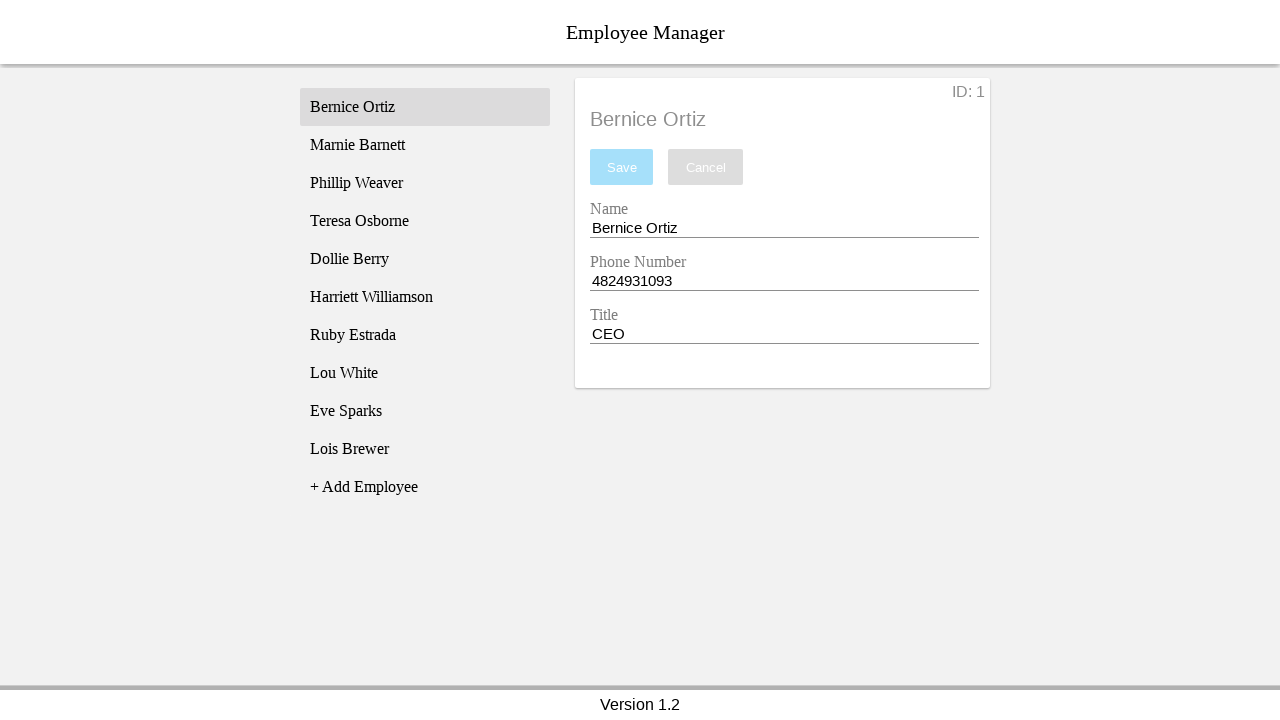